Waits for the "Start Testing" button to appear and verifies it is visible

Starting URL: https://victoretc.github.io/selenium_waits/

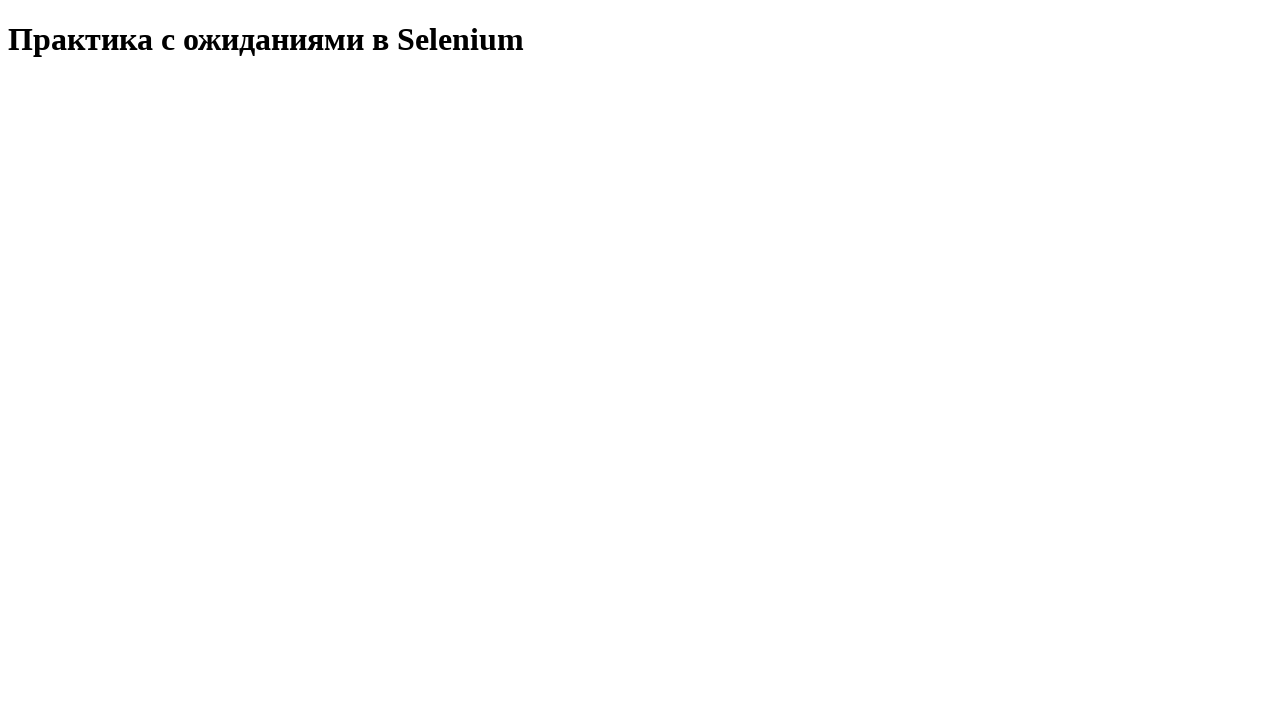

Located the 'Start Testing' button element
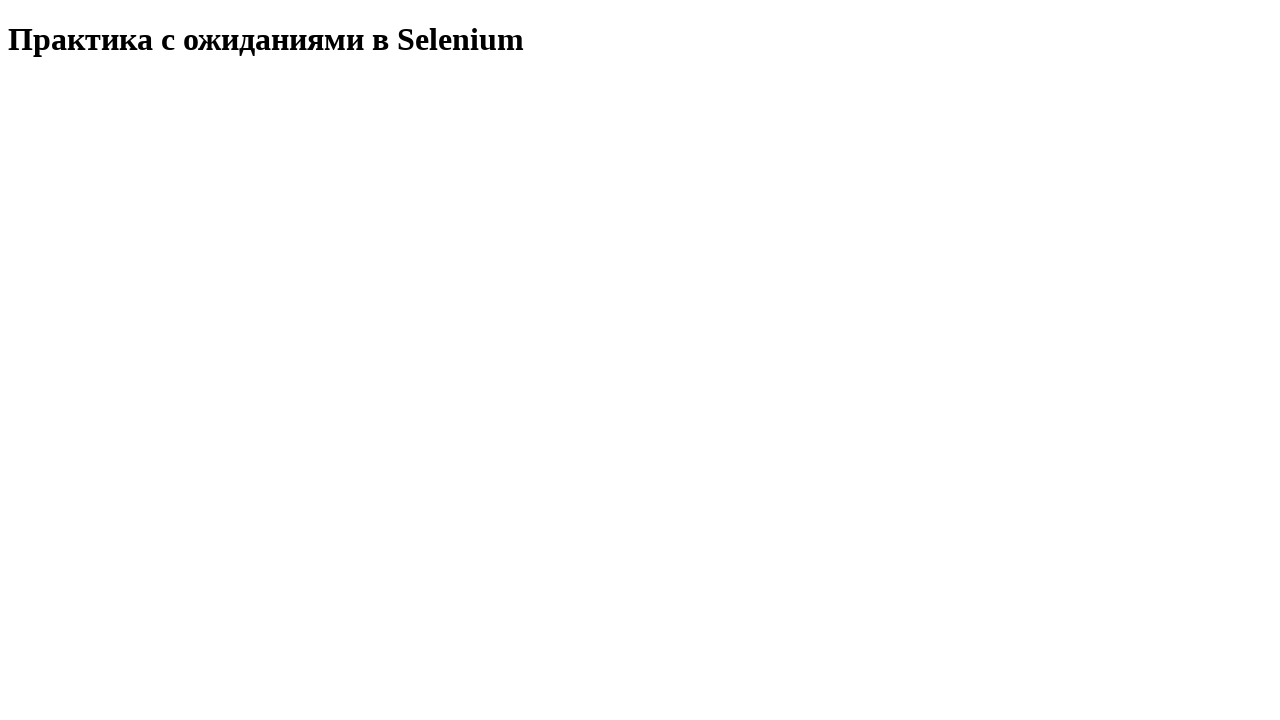

Waited for the 'Start Testing' button to become visible
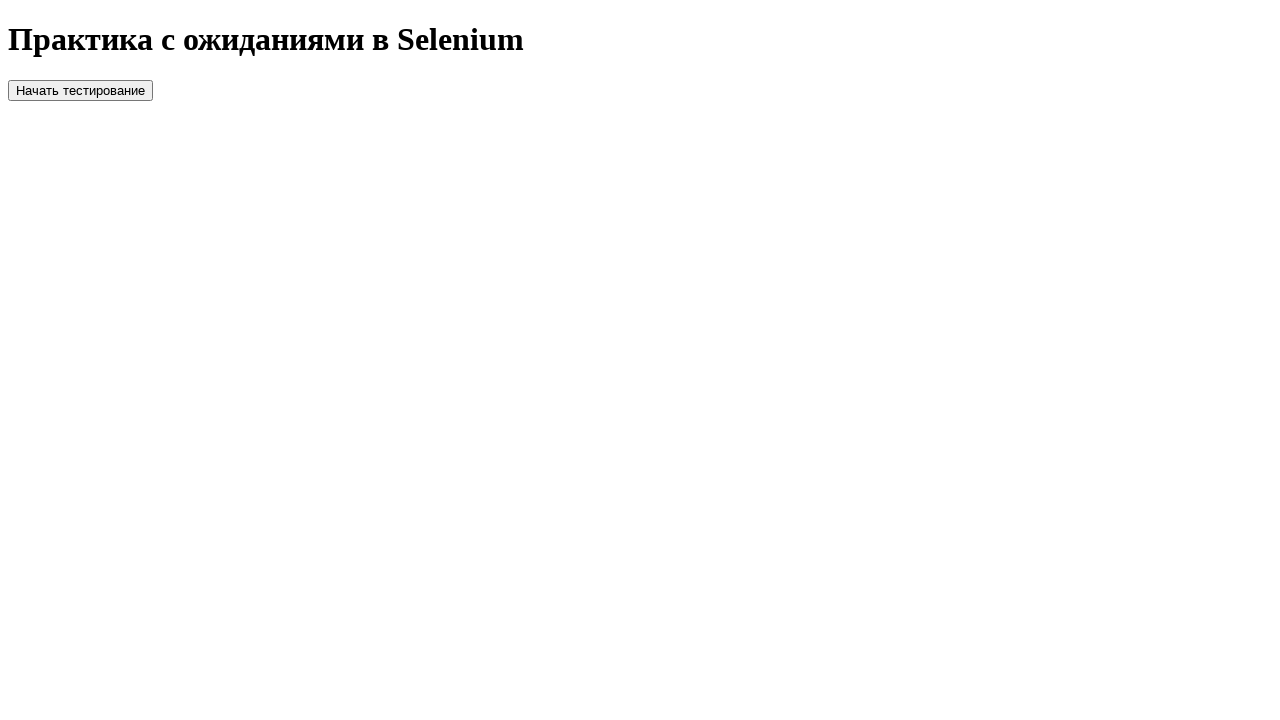

Verified that the 'Start Testing' button is visible
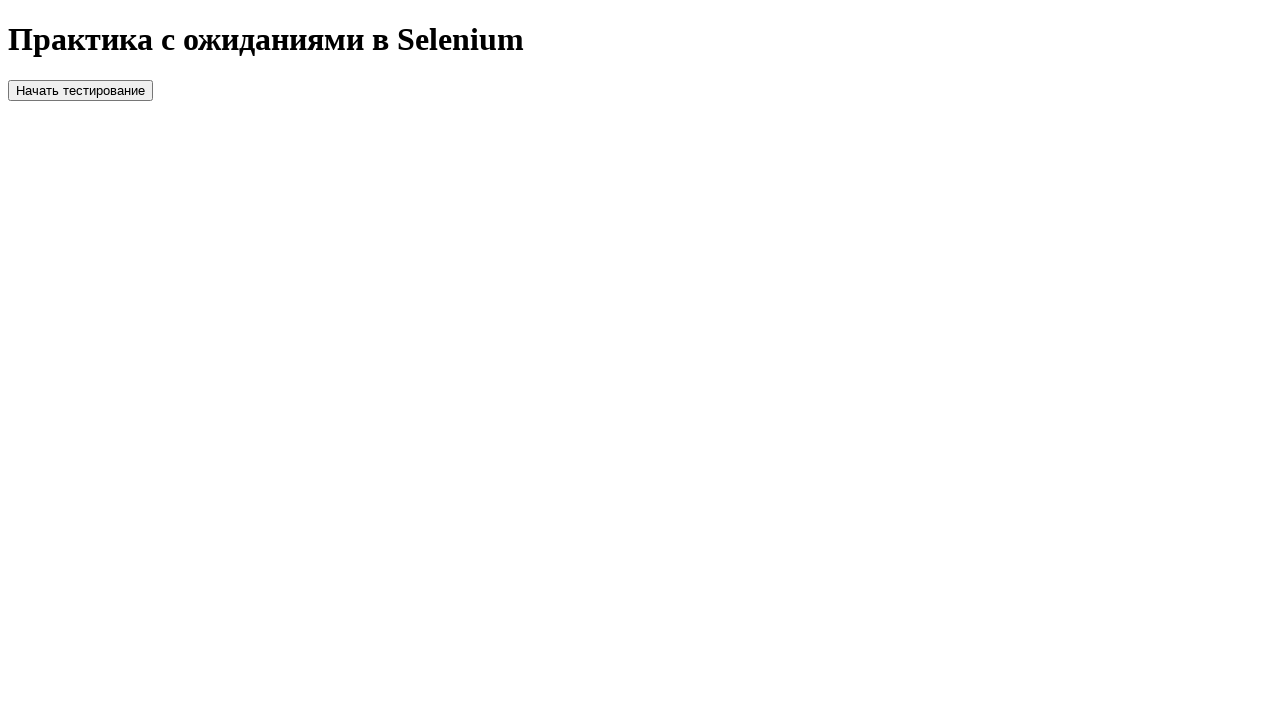

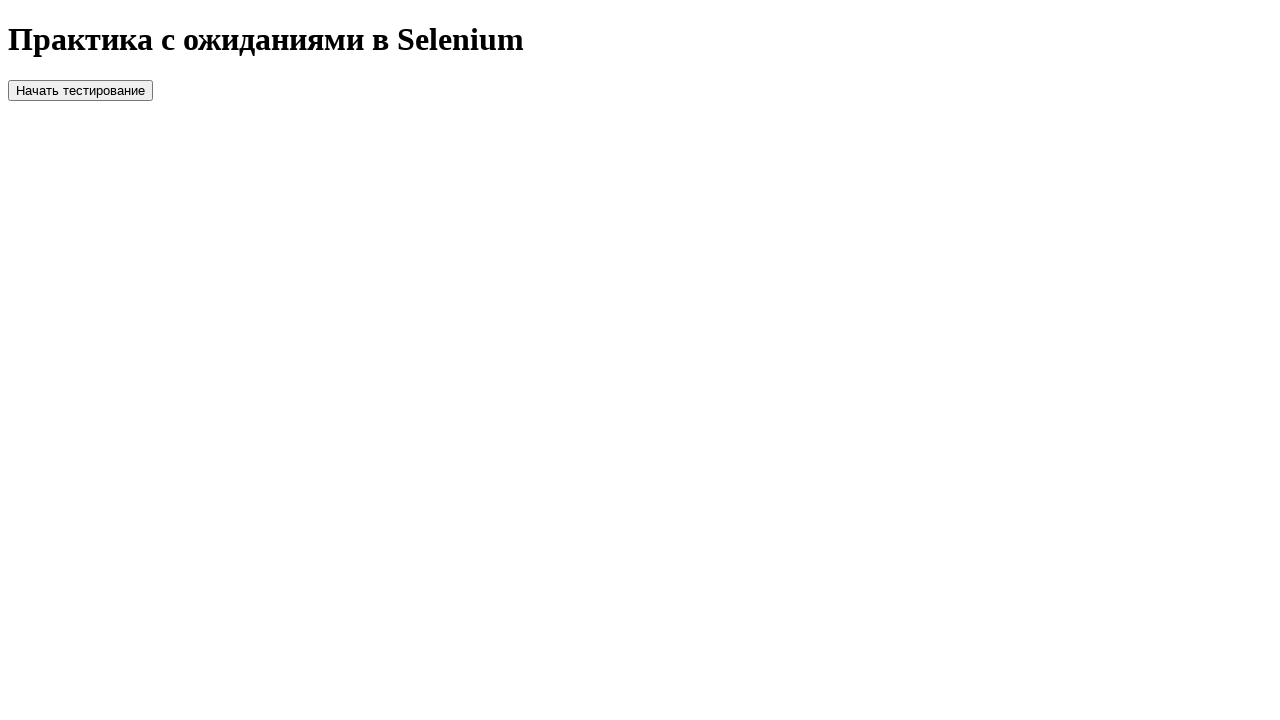